Tests the stock market website by navigating to the FTSE 100 summary page, scrolling down, and clicking on the "FALLERS" tab to view falling stocks

Starting URL: https://www.hl.co.uk/shares/stock-market-summary/ftse-100

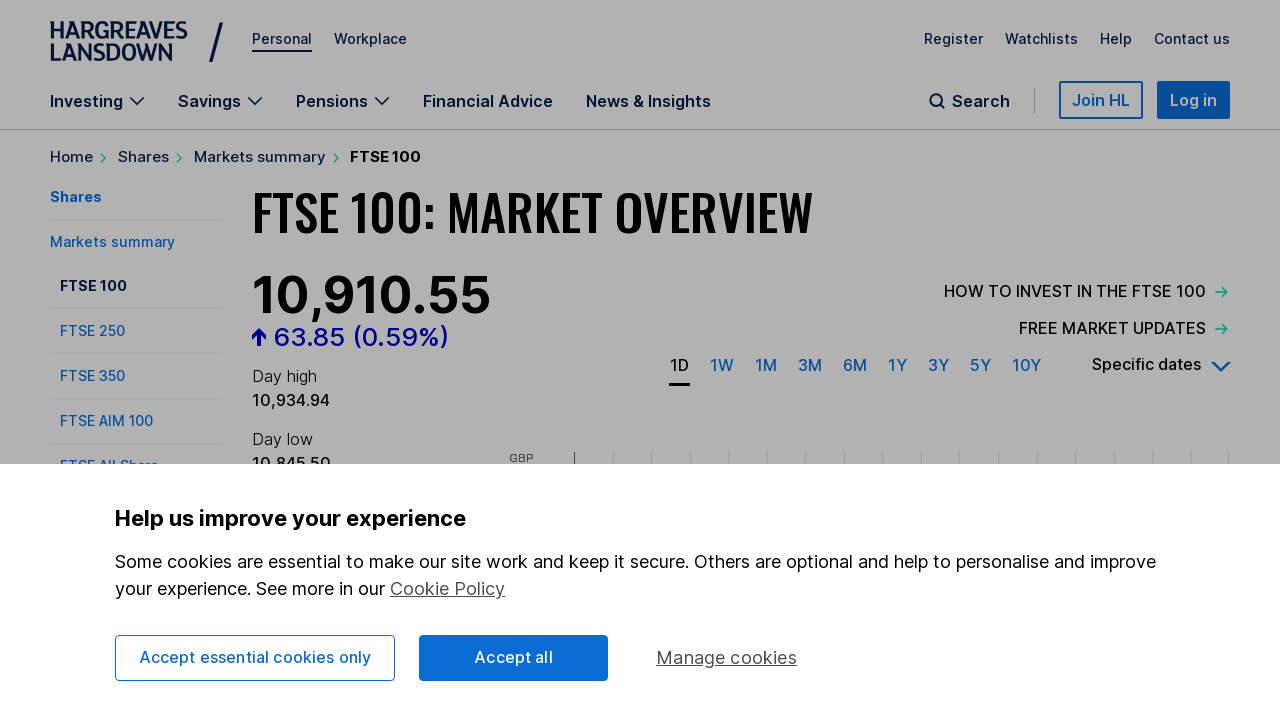

Scrolled down the page to reveal risers/fallers tabs
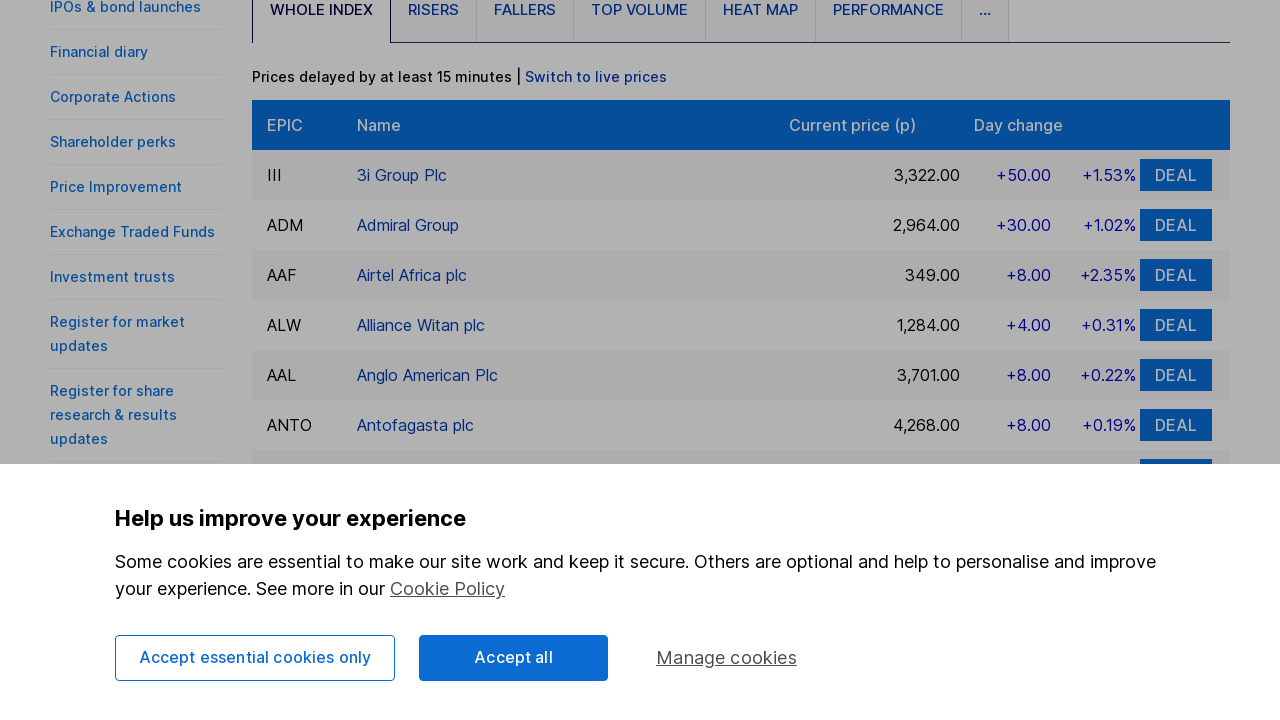

Waited for FALLERS tab to become visible
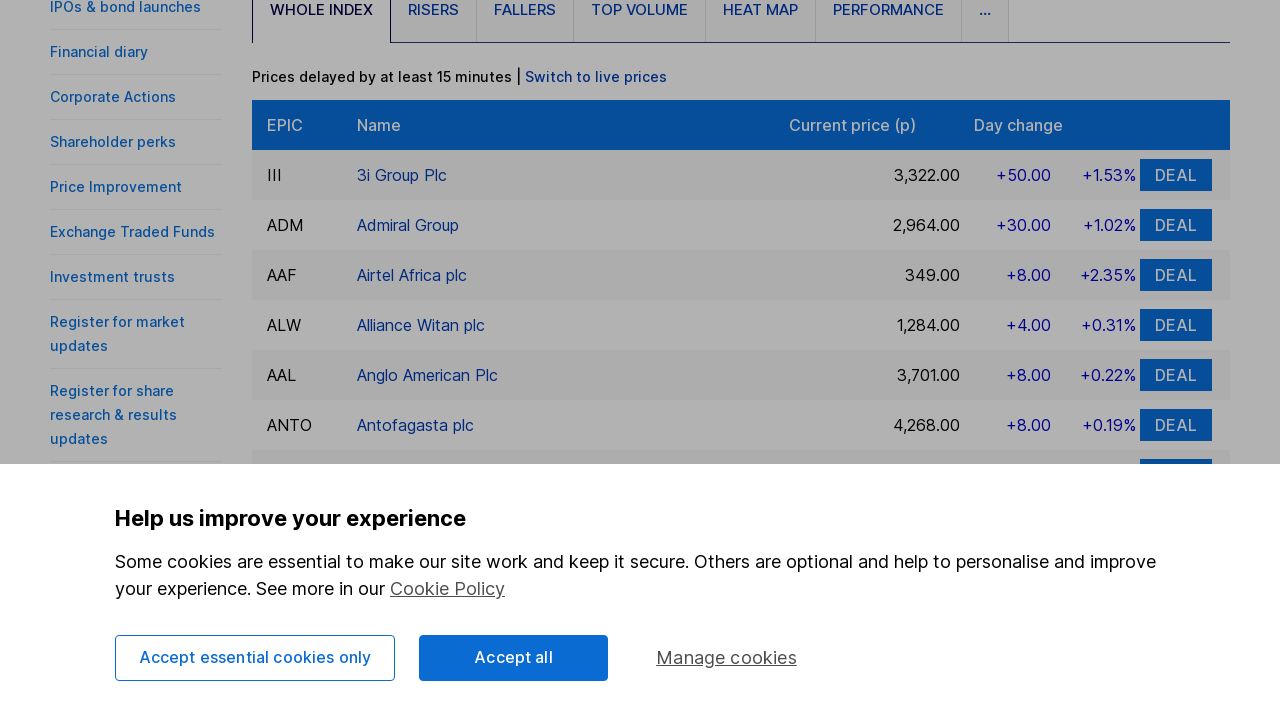

Clicked on the FALLERS tab to view falling stocks at (525, 10) on text=FALLERS
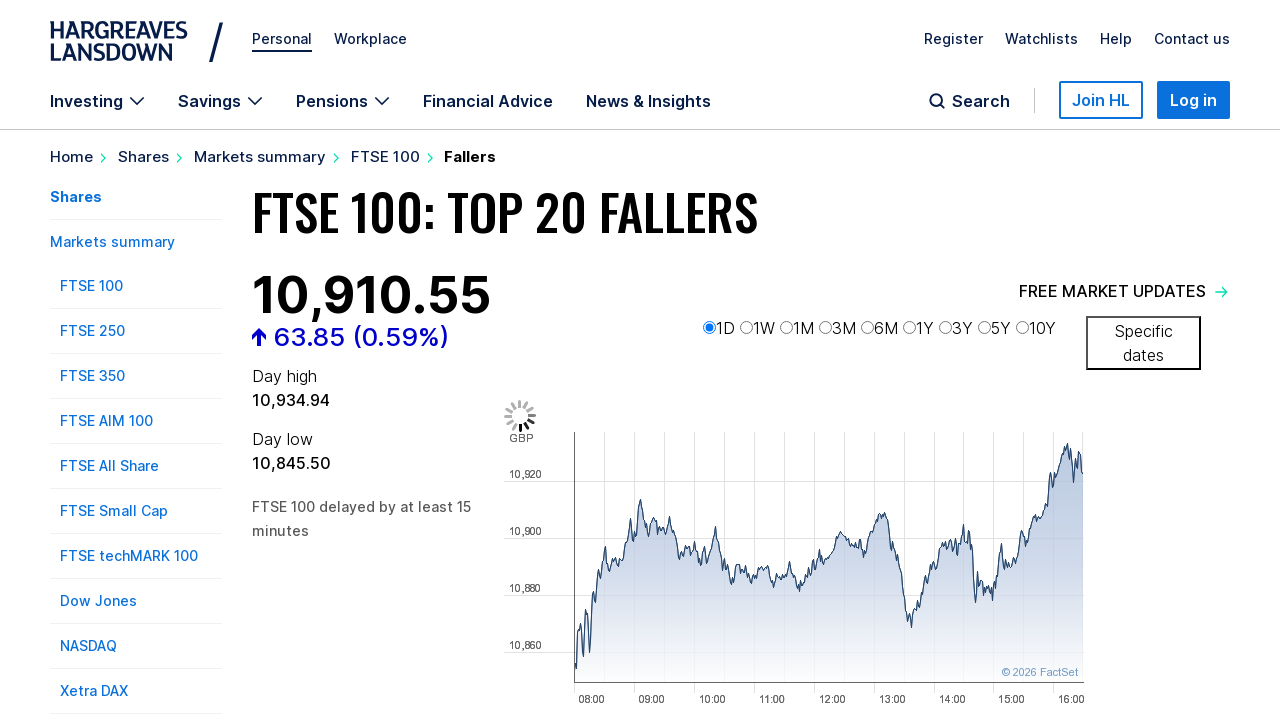

Waited for main content to load
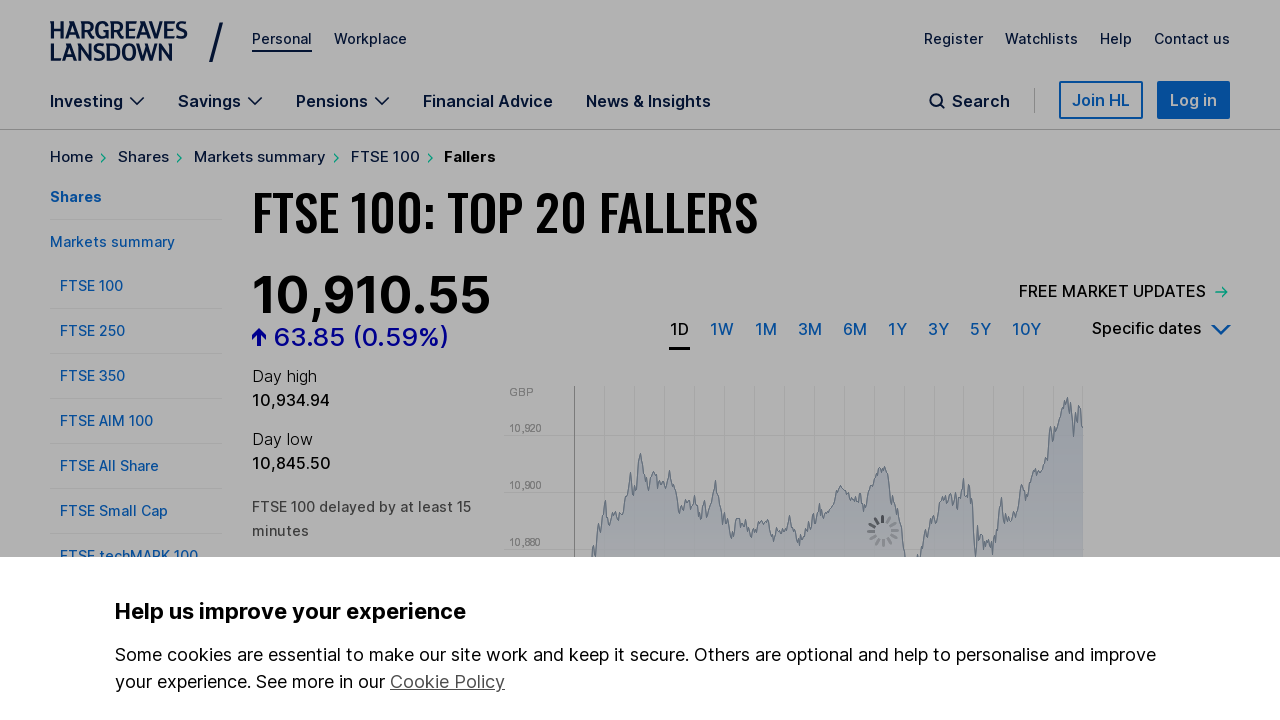

Scrolled down to view fallers content
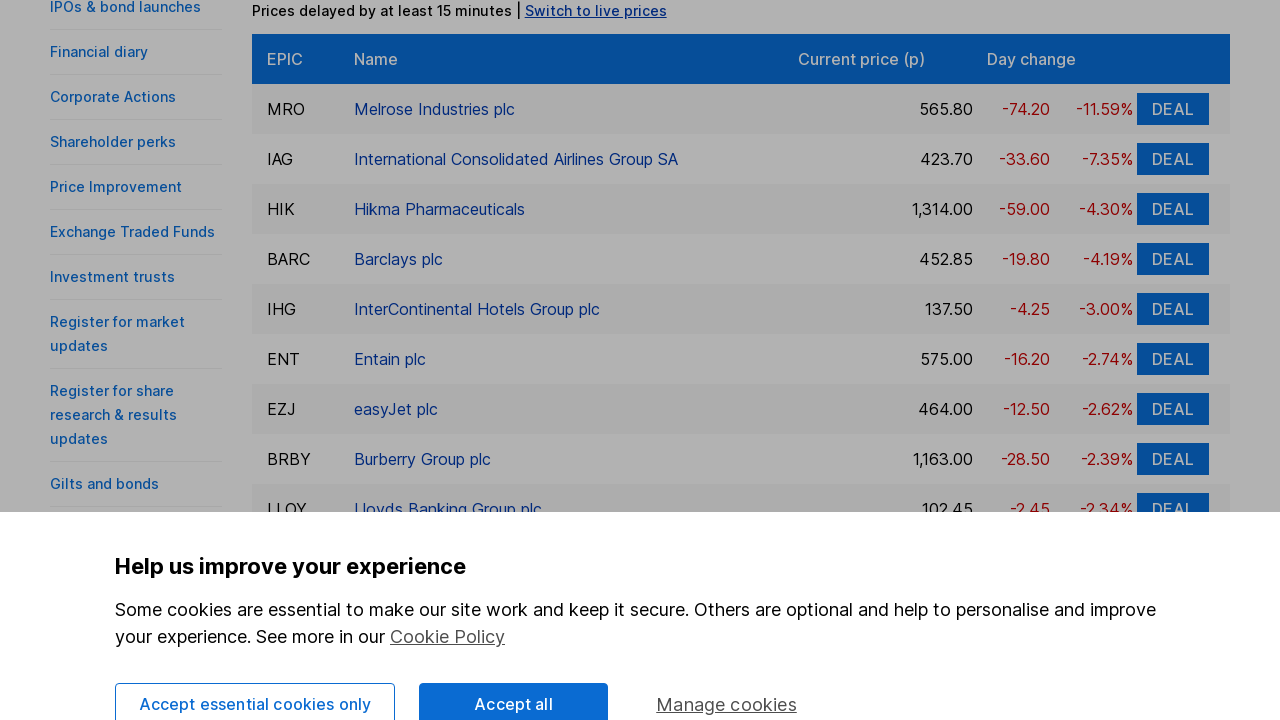

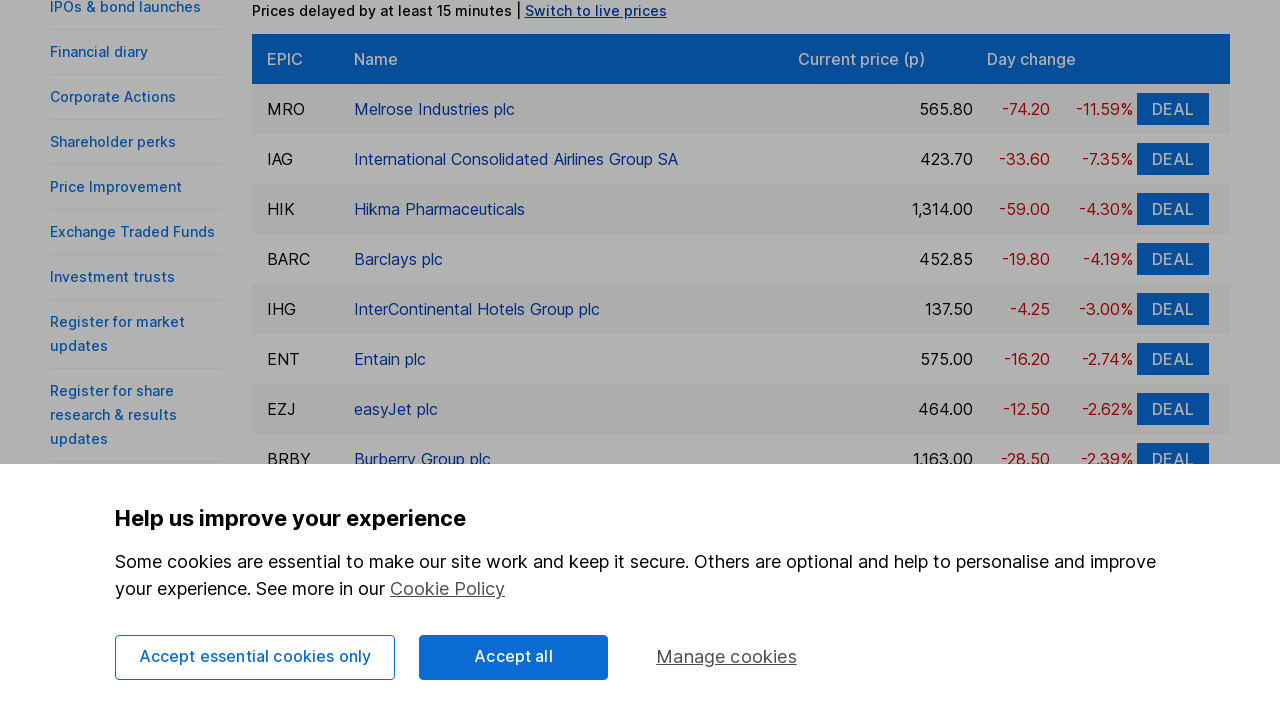